Tests wait functionality on a demo page by clicking a button and then filling a text field that appears after a delay

Starting URL: https://www.hyrtutorials.com/p/waits-demo.html

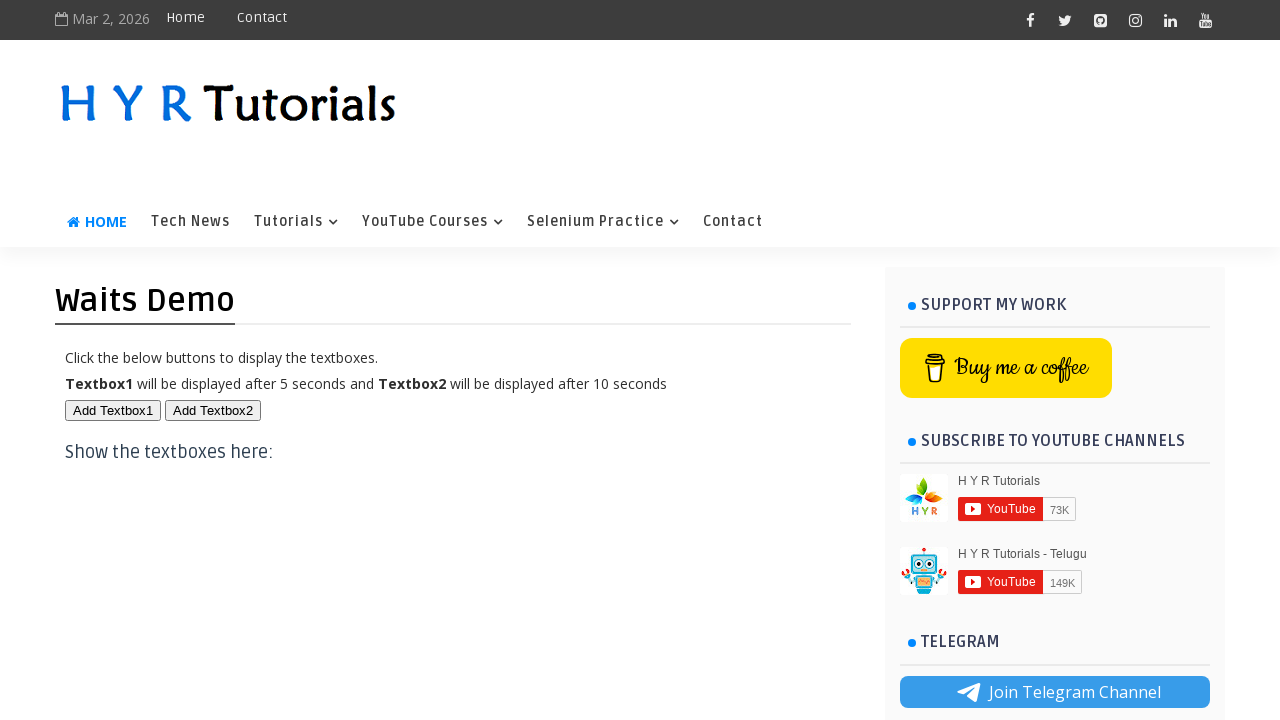

Navigated to waits demo page
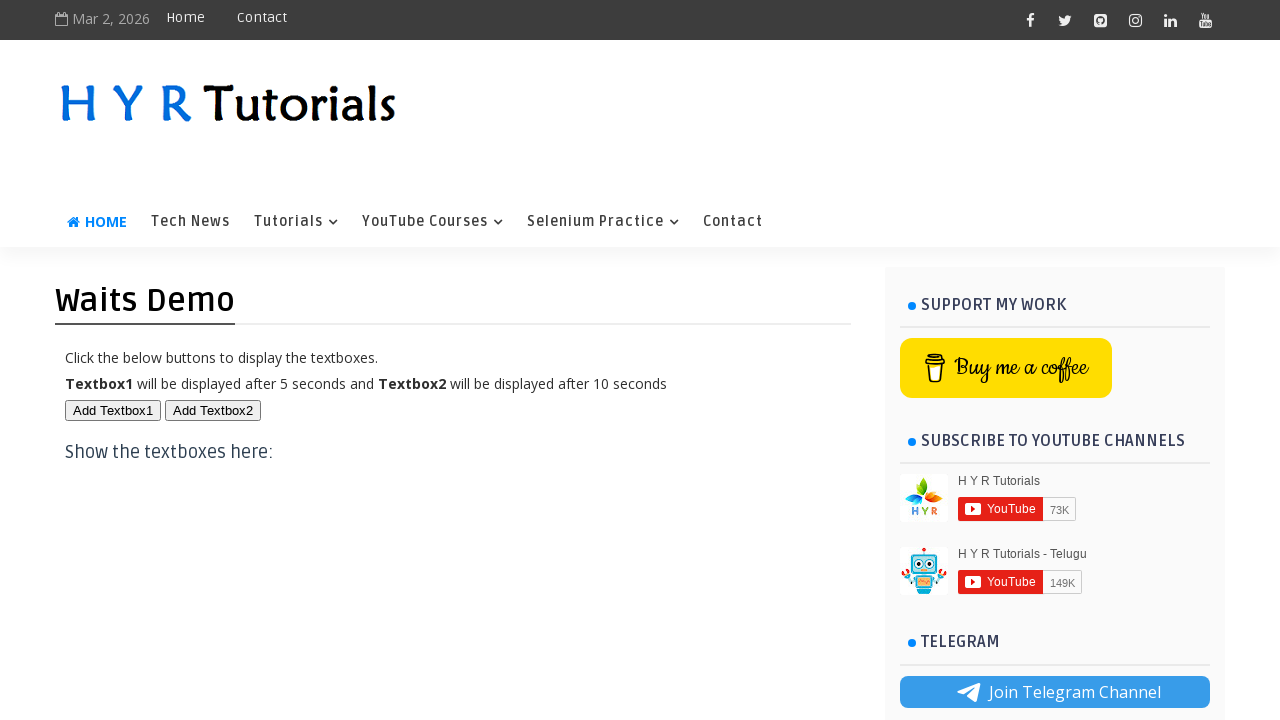

Clicked button to trigger delayed text field appearance at (213, 410) on #btn2
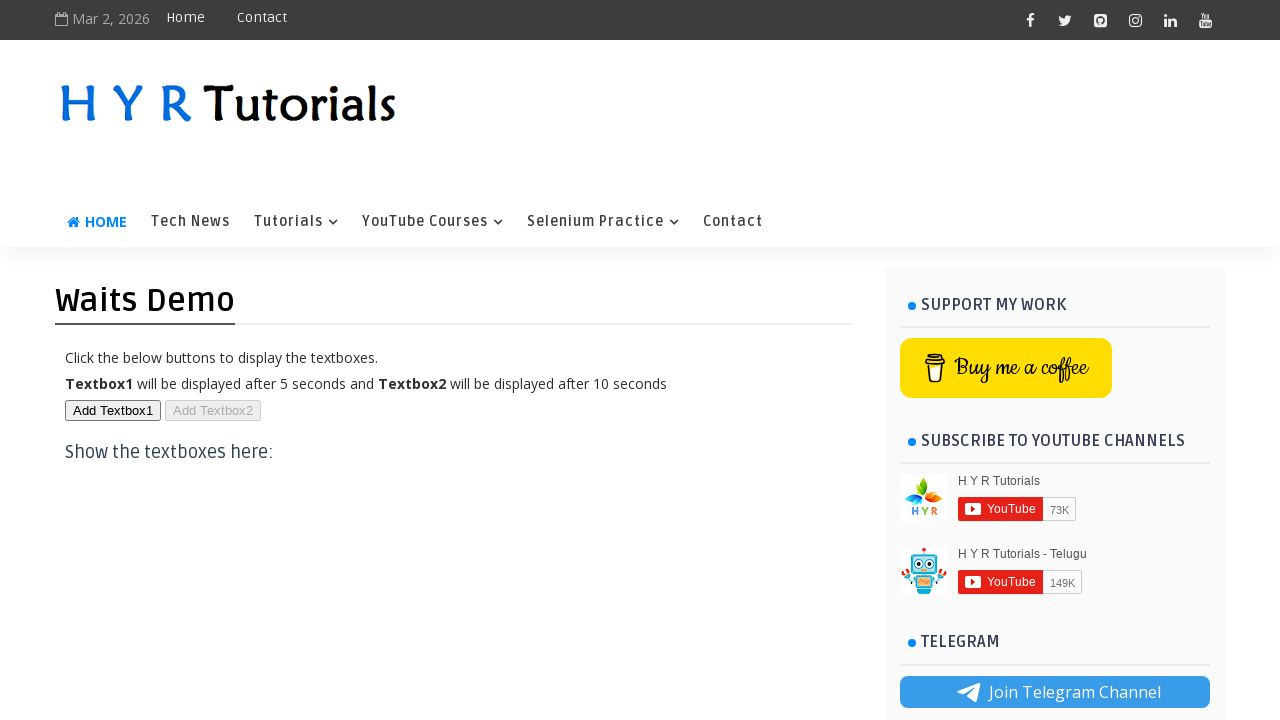

Text field appeared after waiting for delayed element
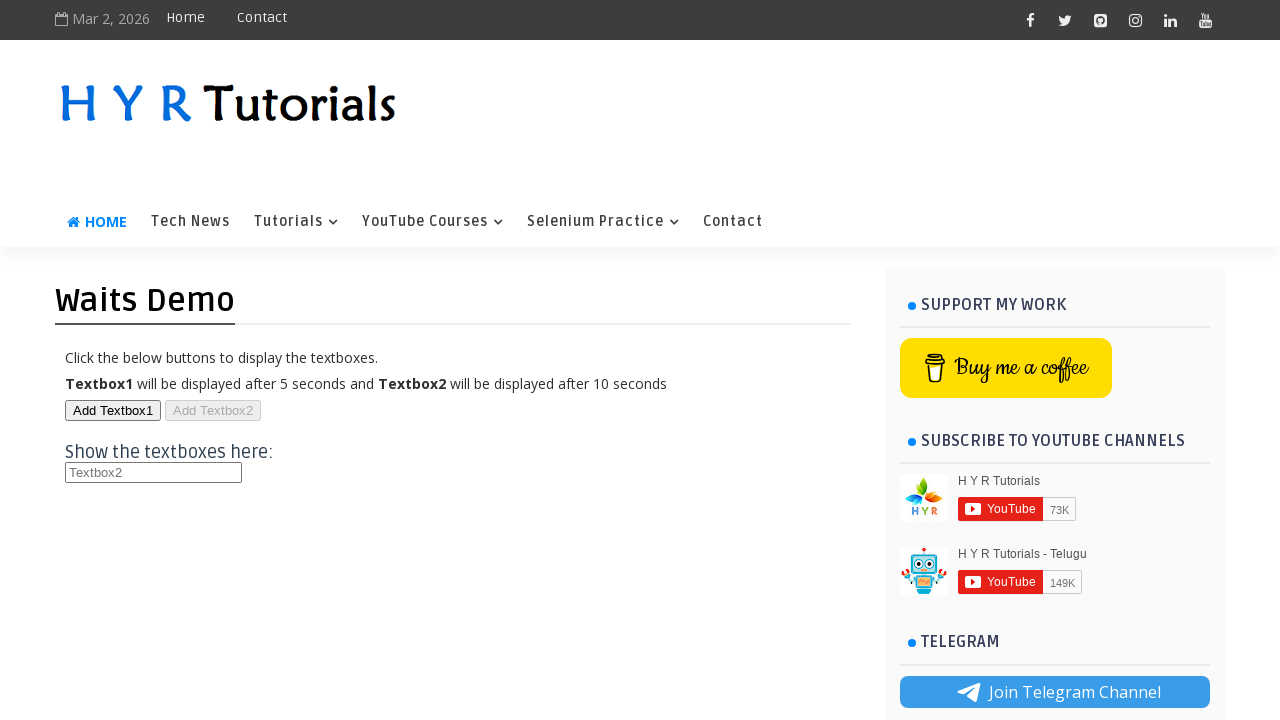

Filled delayed text field with 'Practice' on #txt2
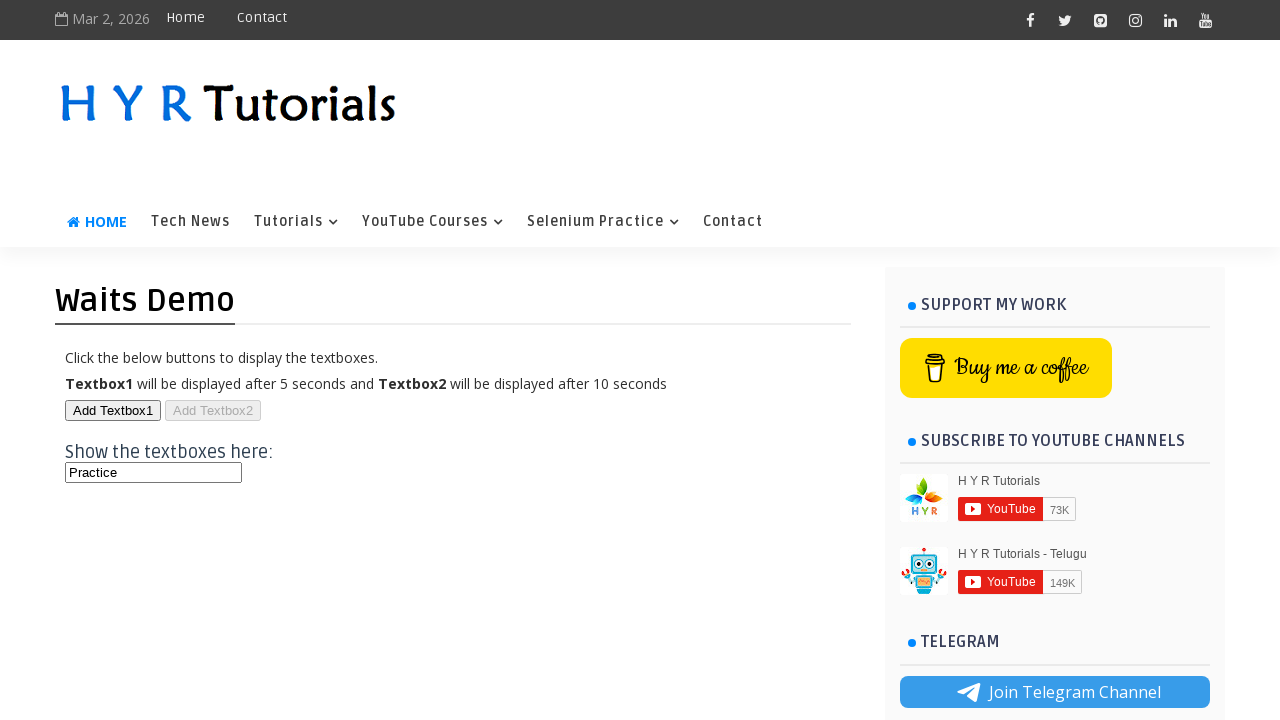

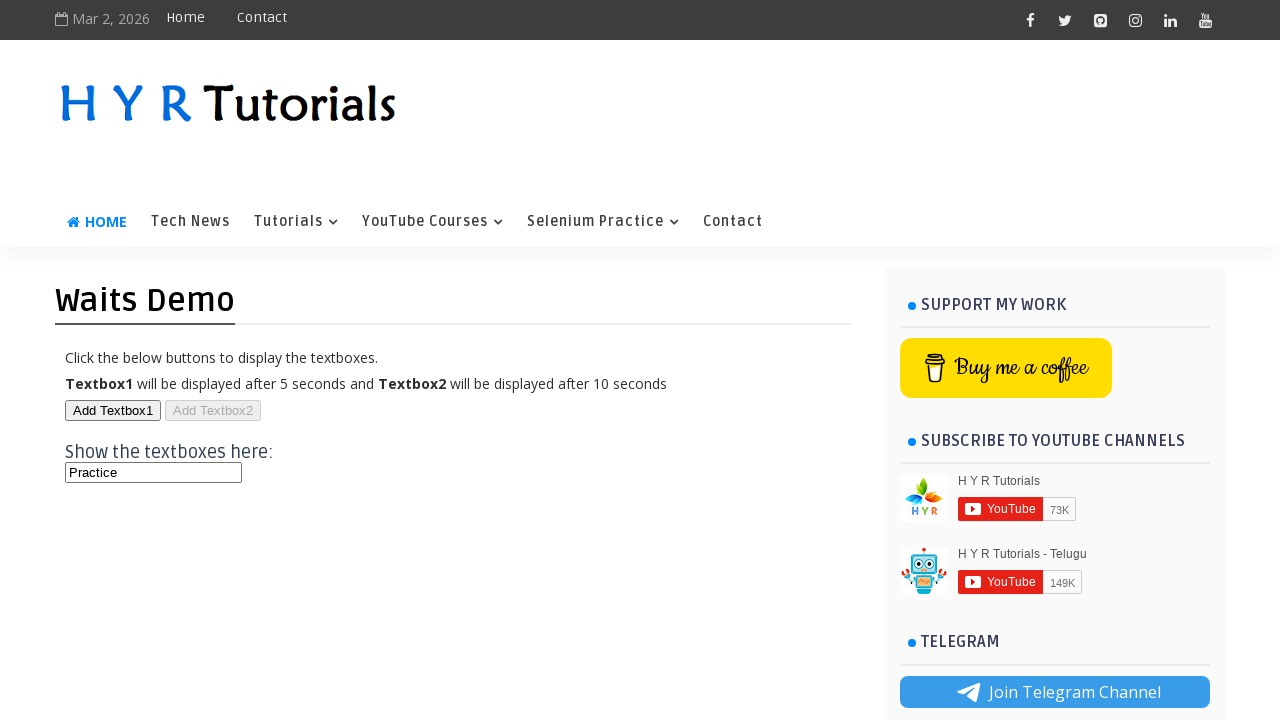